Verifies that the button element with name 'randomButton2' has the correct value attribute "This is also a button".

Starting URL: https://kristinek.github.io/site/examples/locators

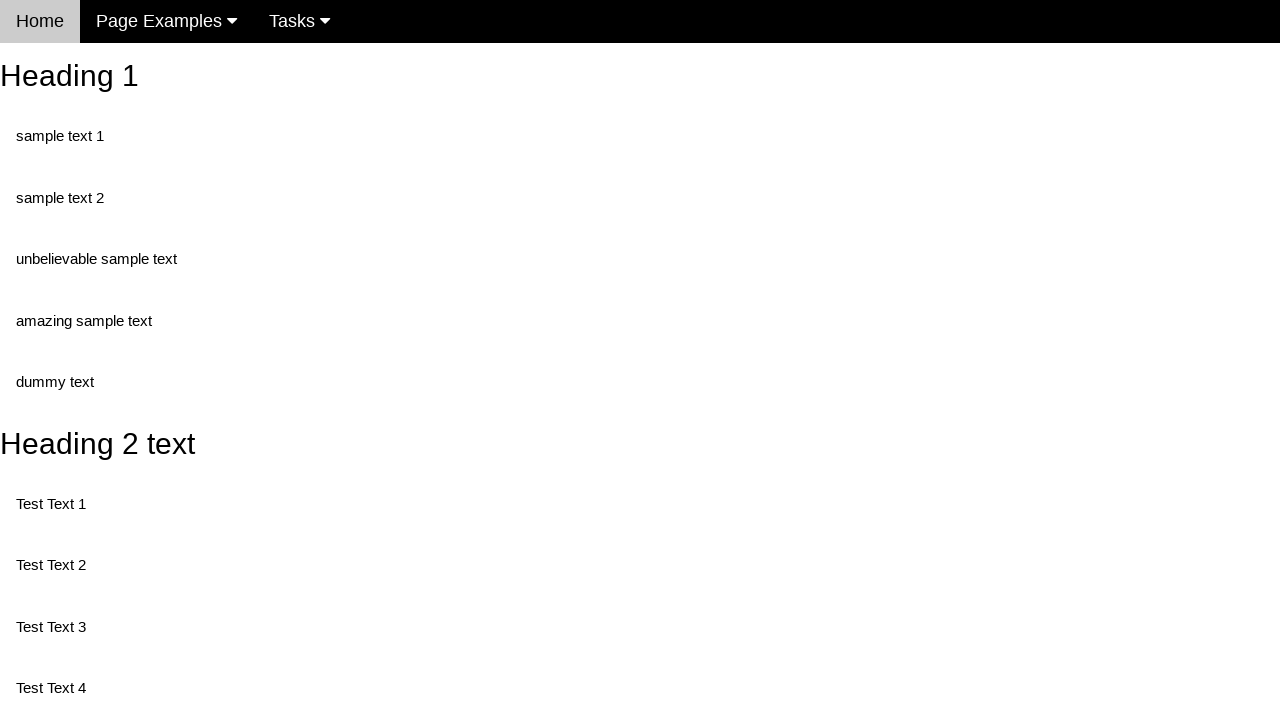

Navigated to locators example page
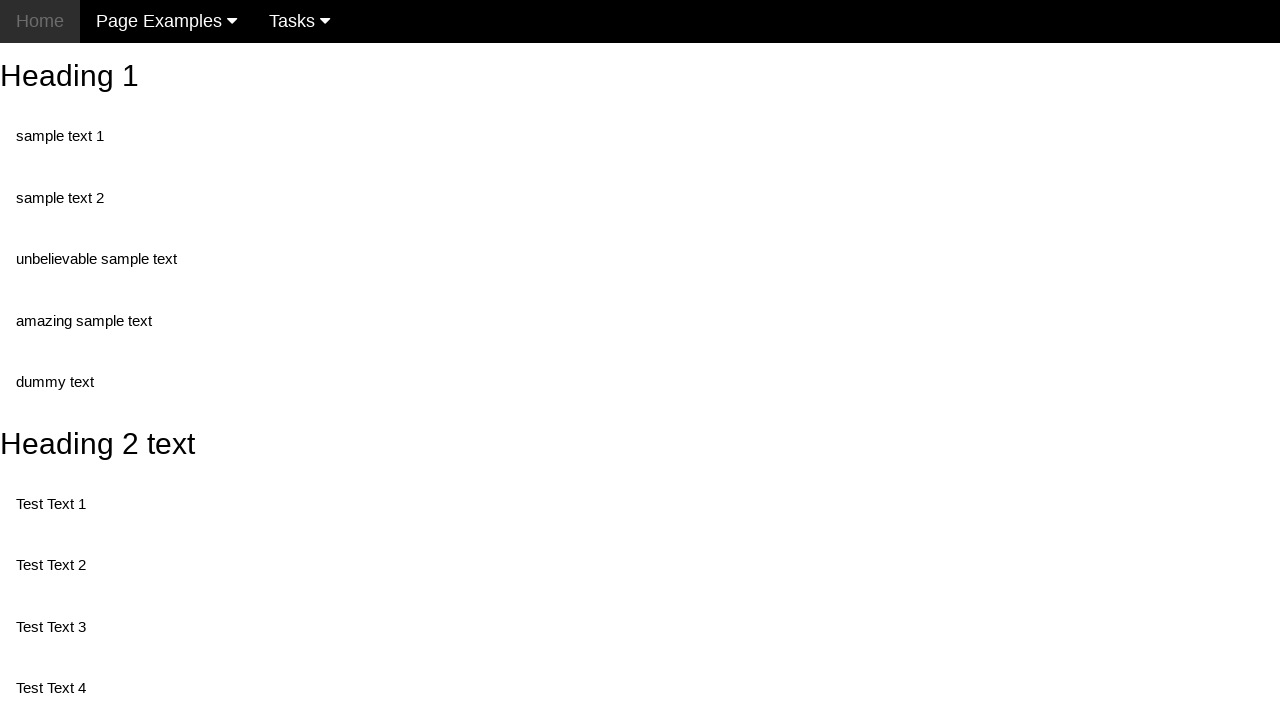

Located button element with name 'randomButton2'
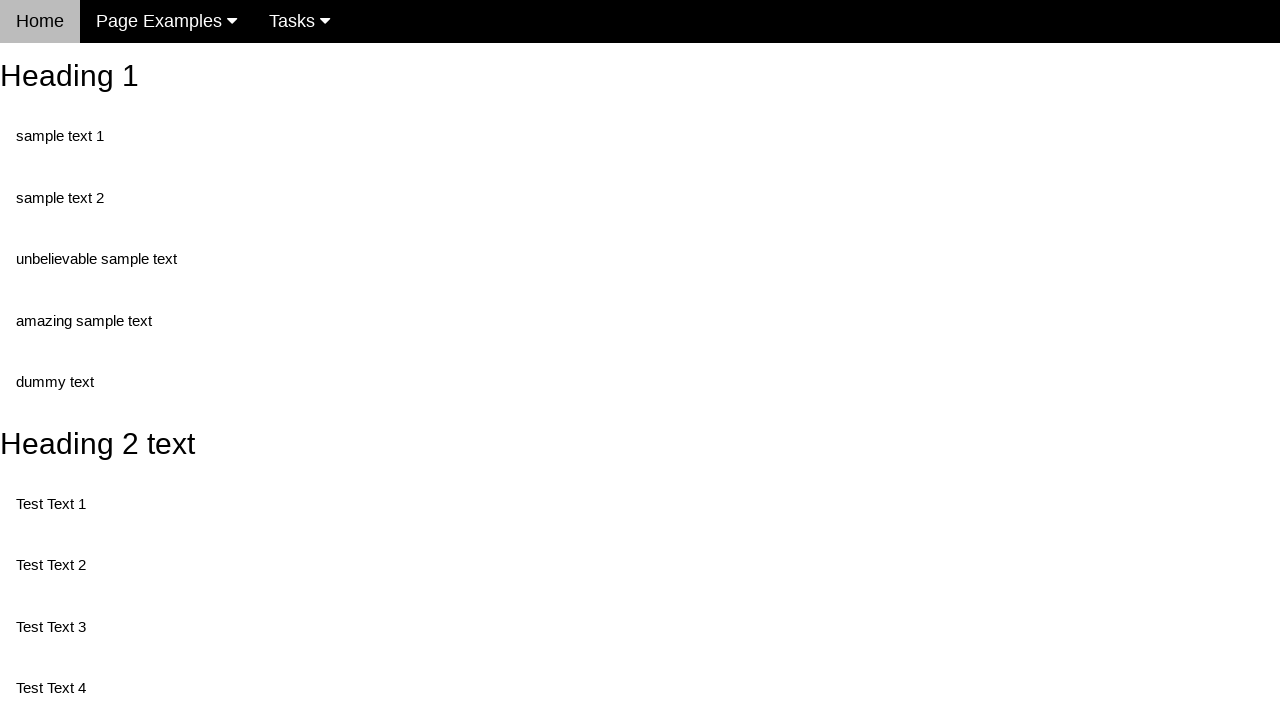

Waited for button element to be ready
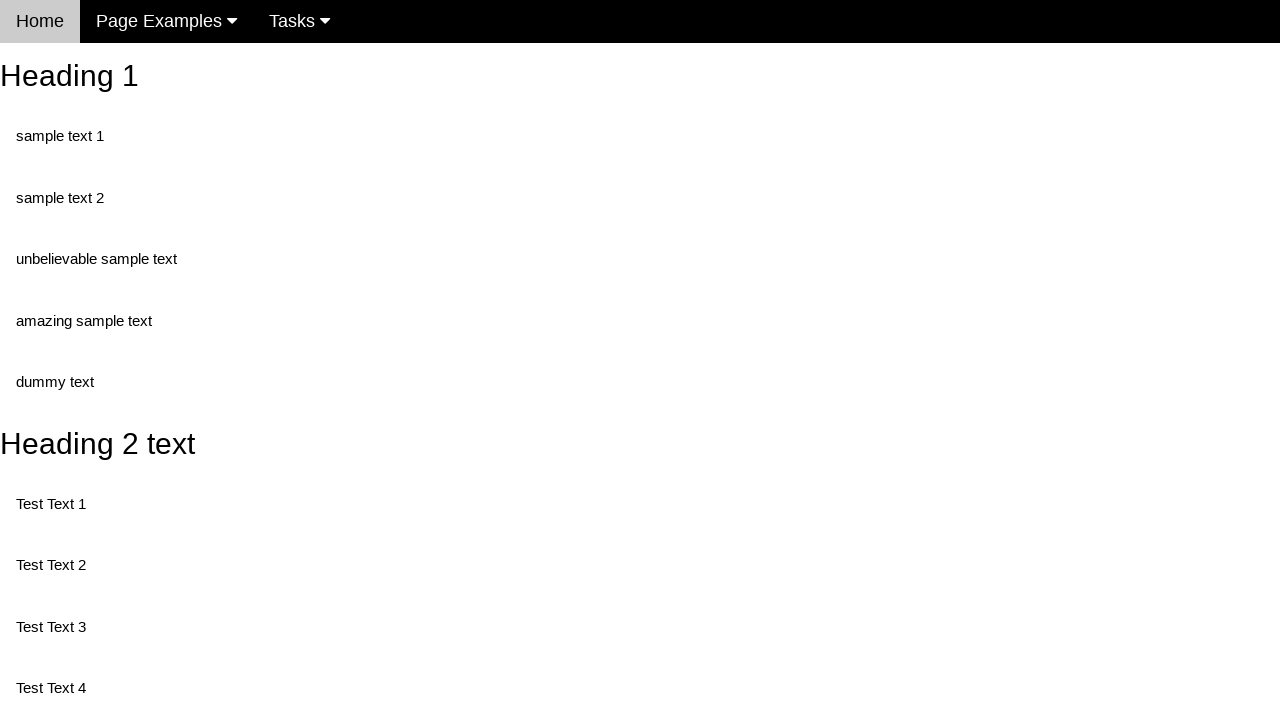

Retrieved value attribute: 'This is also a button'
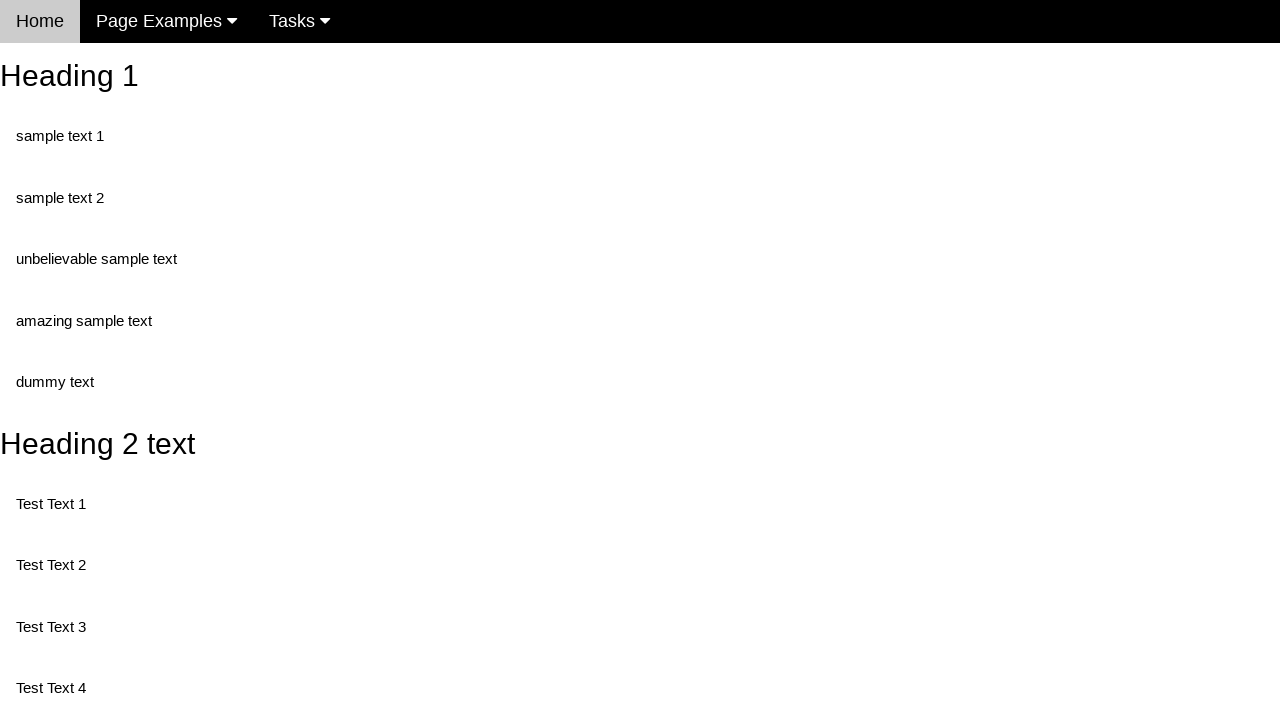

Assertion passed: button value attribute equals 'This is also a button'
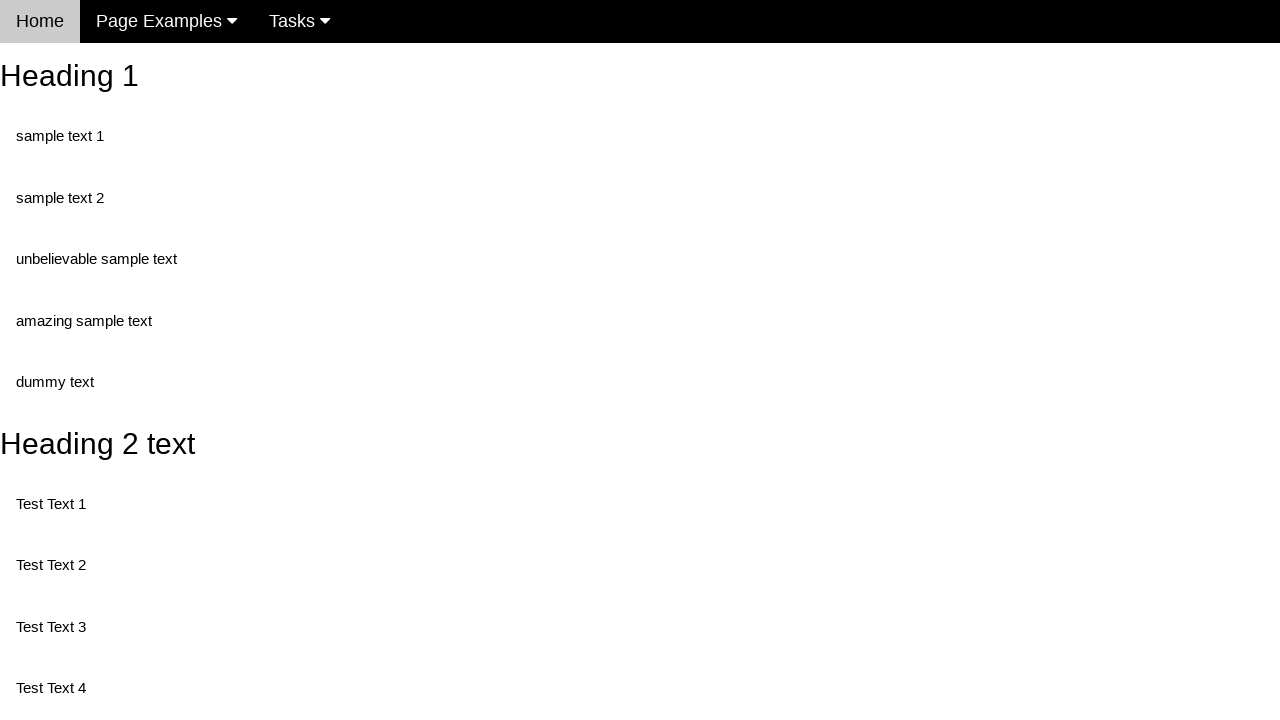

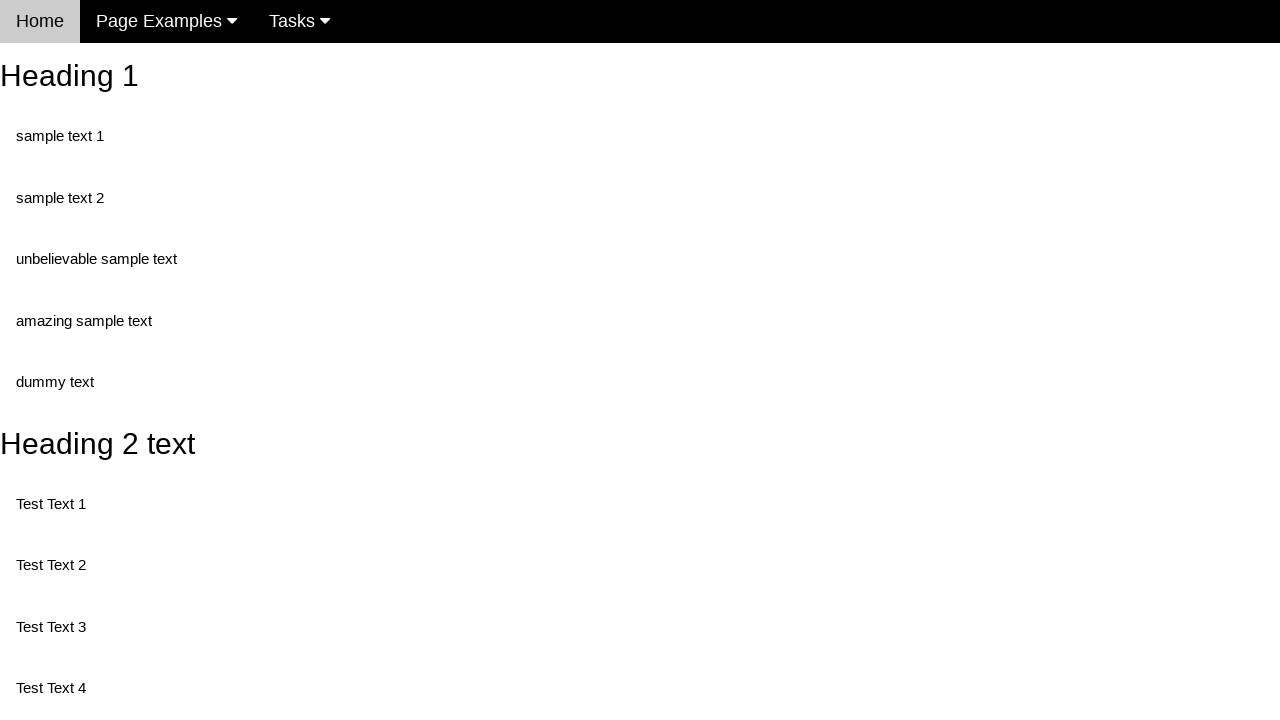